Tests the search functionality on testotomasyonu.com by entering "phone" in the search box and submitting the search

Starting URL: https://www.testotomasyonu.com

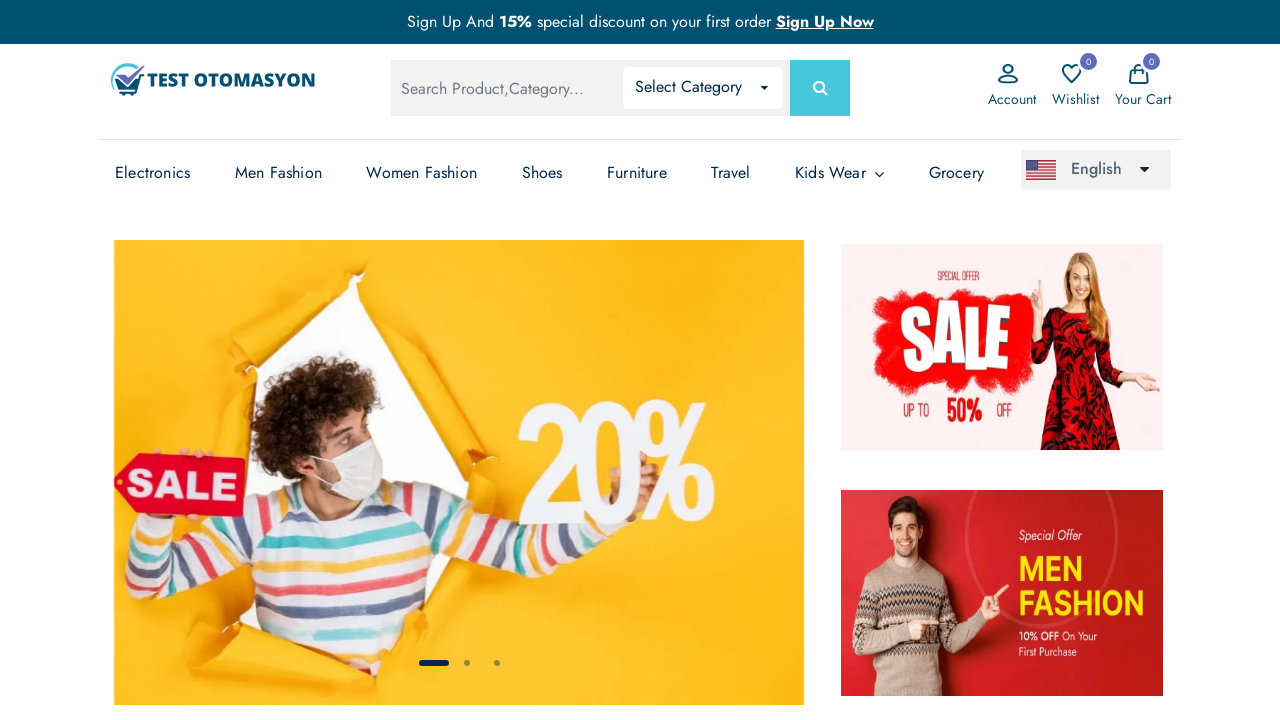

Filled search box with 'phone' on #global-search
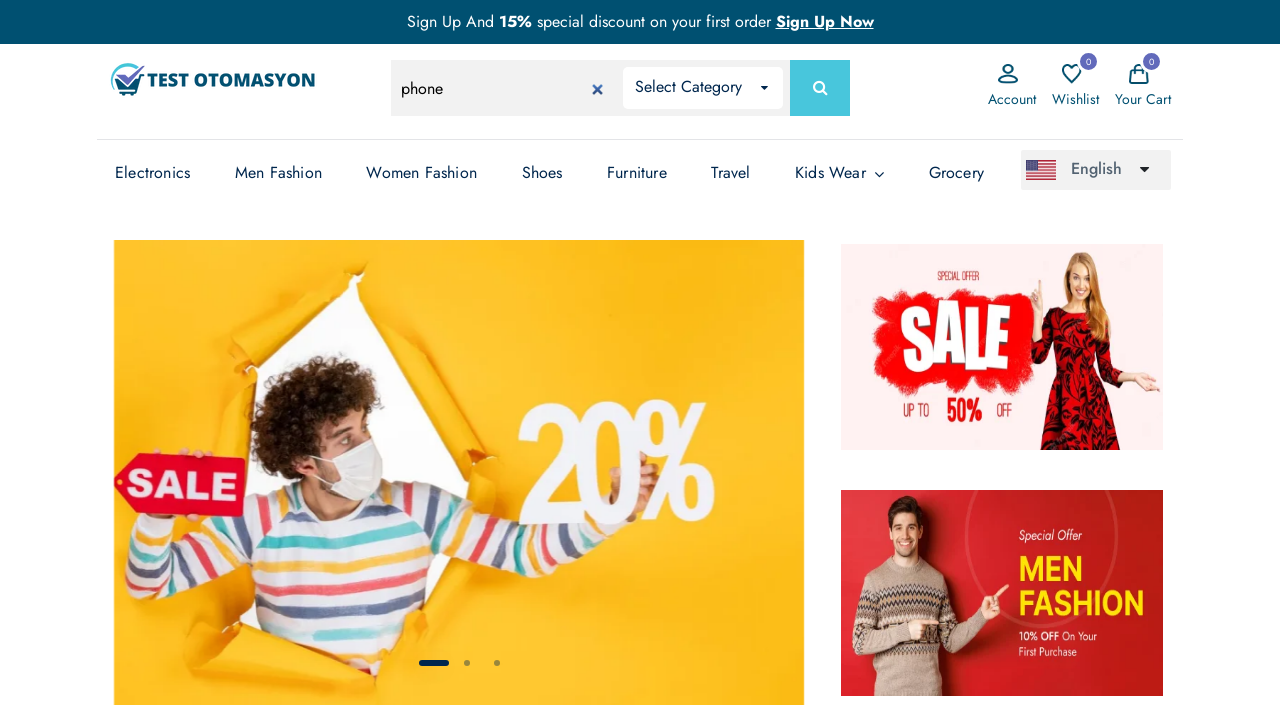

Pressed Enter to submit the search on #global-search
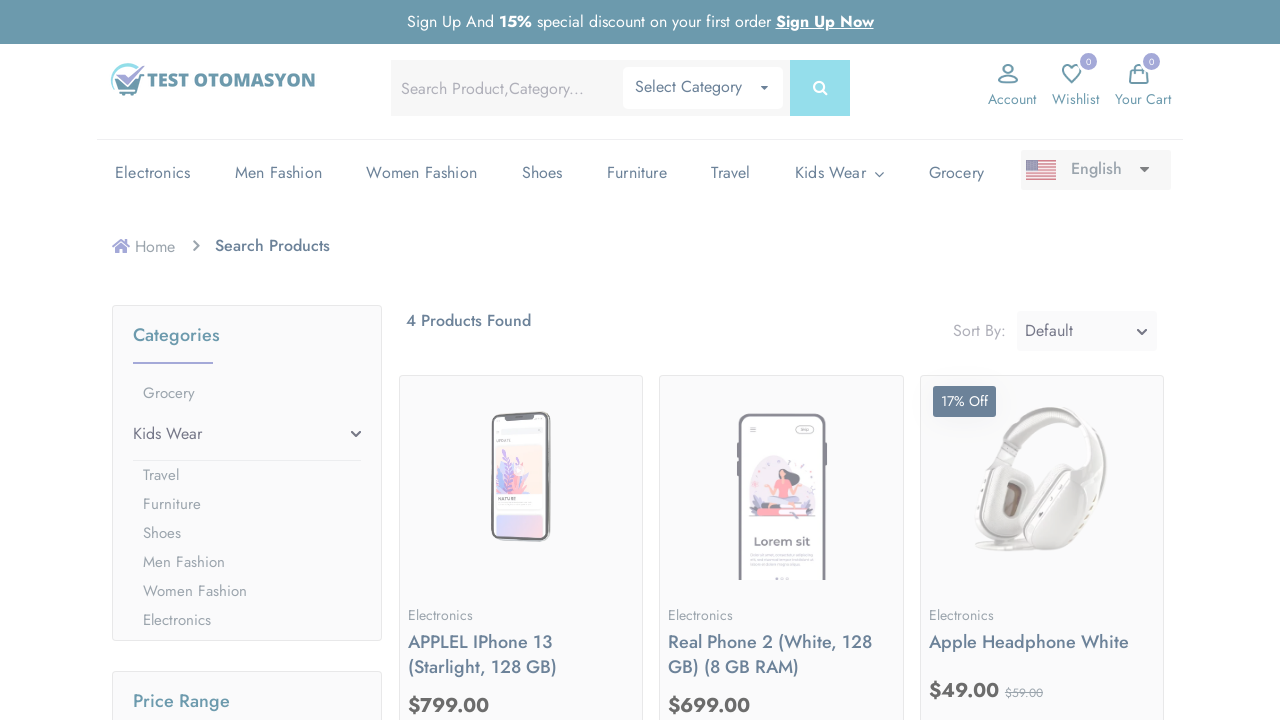

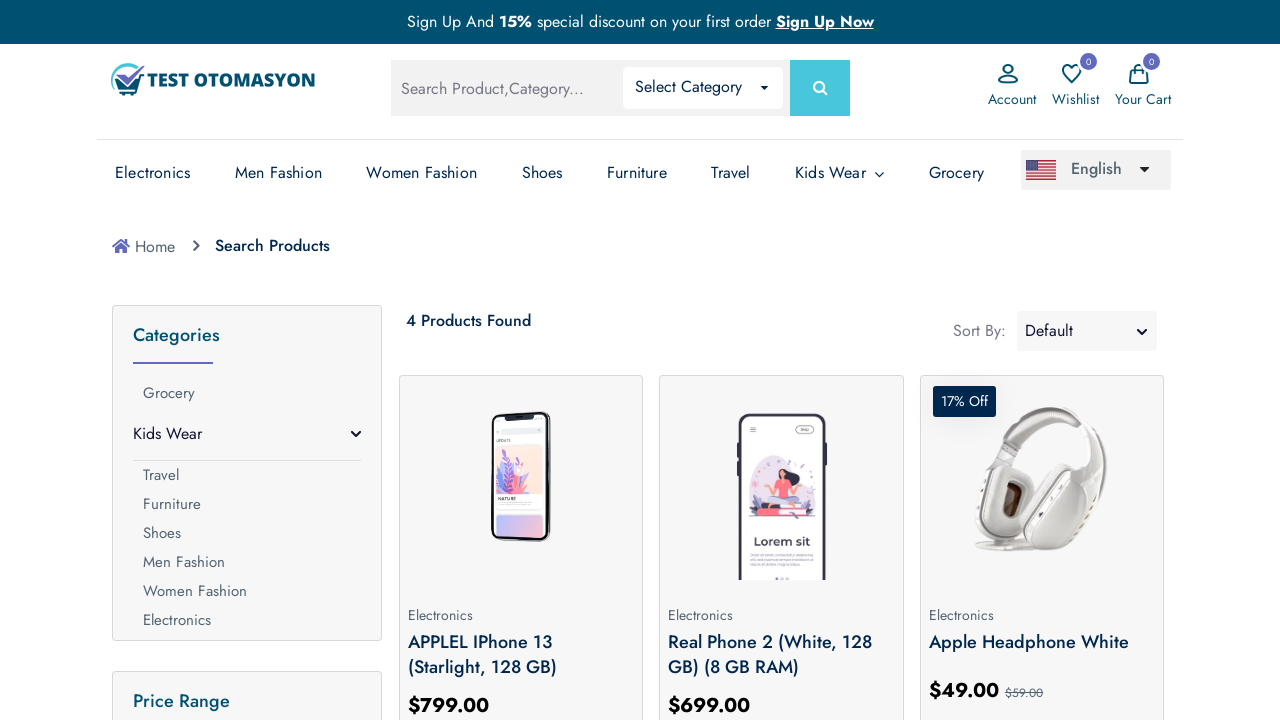